Tests that todo data persists after page reload

Starting URL: https://demo.playwright.dev/todomvc

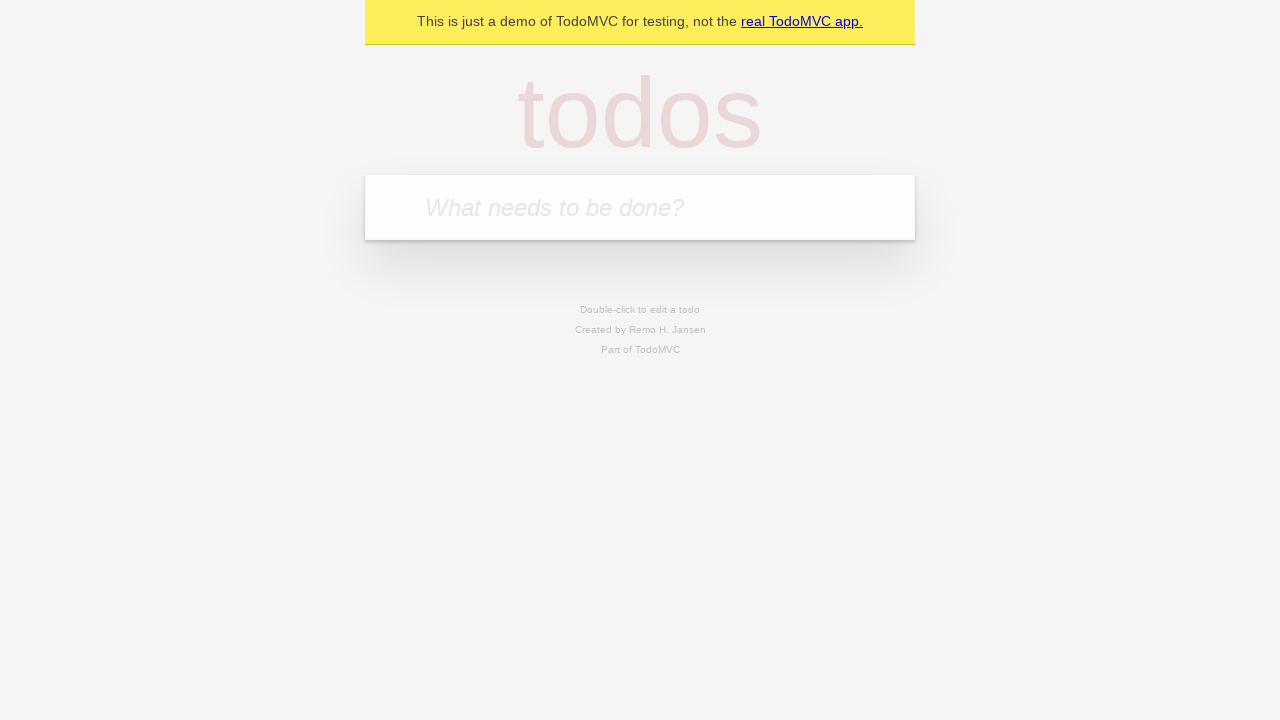

Filled todo input with 'buy some cheese' on internal:attr=[placeholder="What needs to be done?"i]
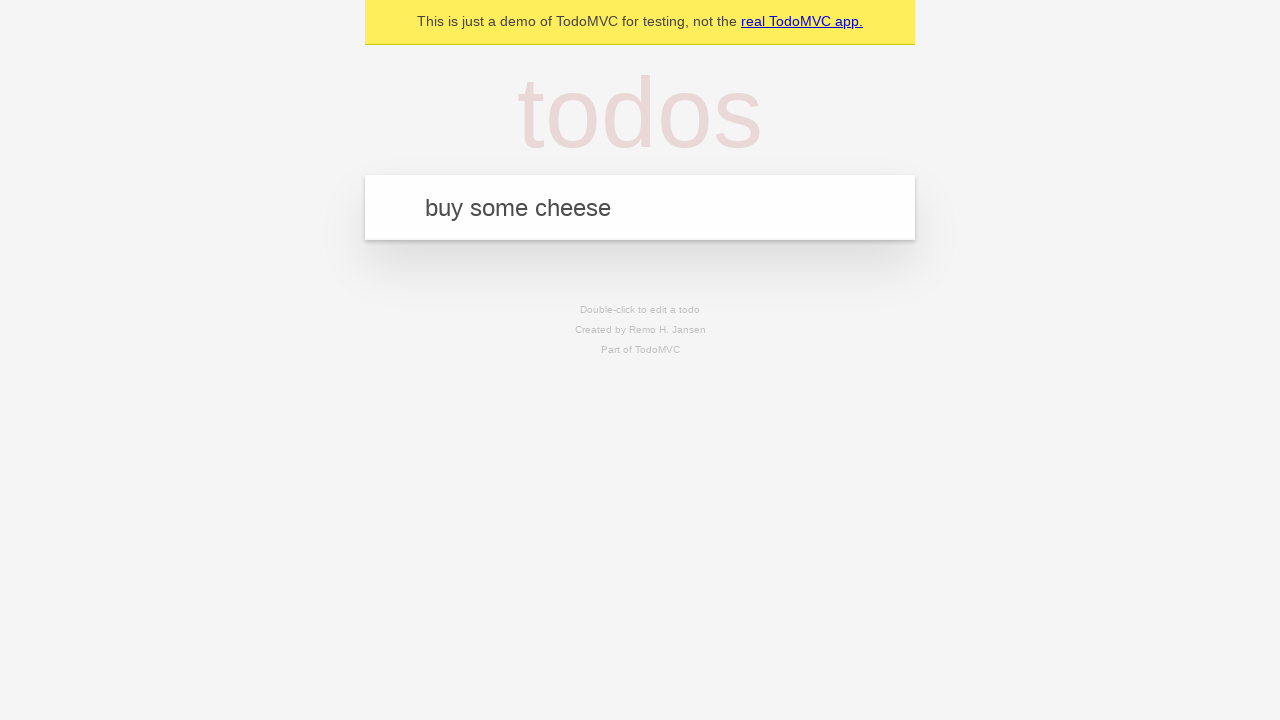

Pressed Enter to add first todo item on internal:attr=[placeholder="What needs to be done?"i]
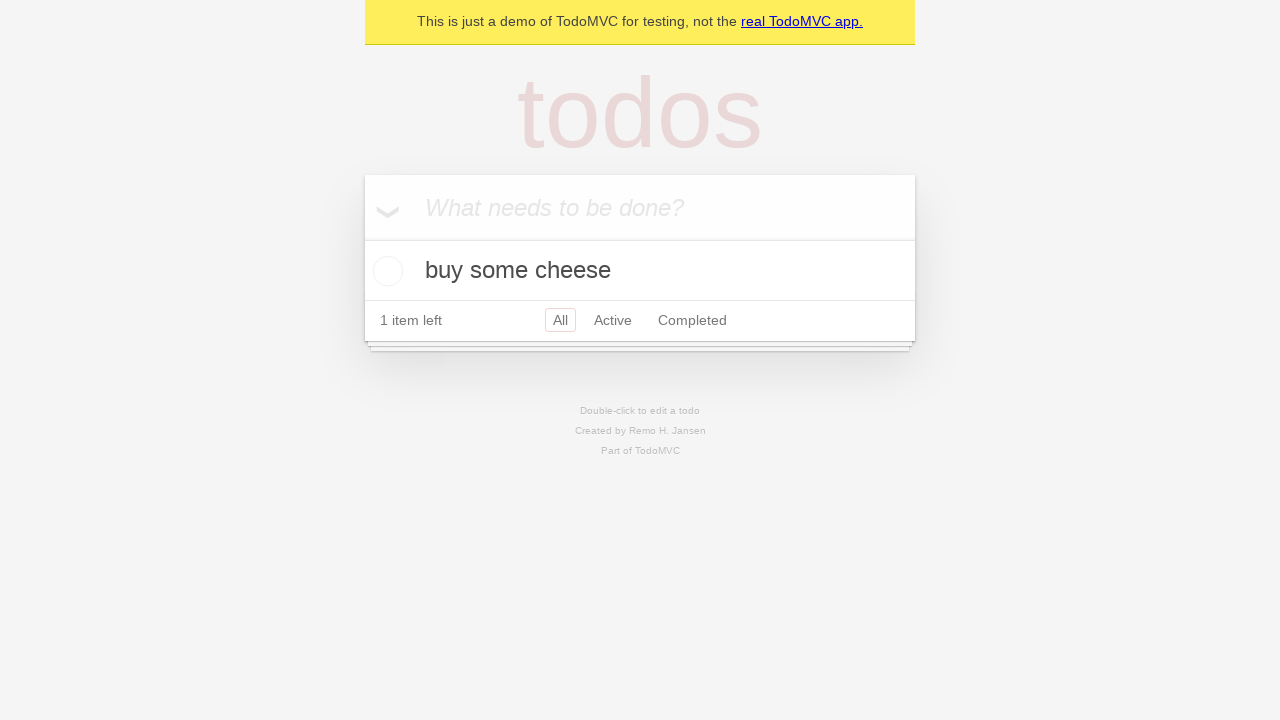

Filled todo input with 'feed the cat' on internal:attr=[placeholder="What needs to be done?"i]
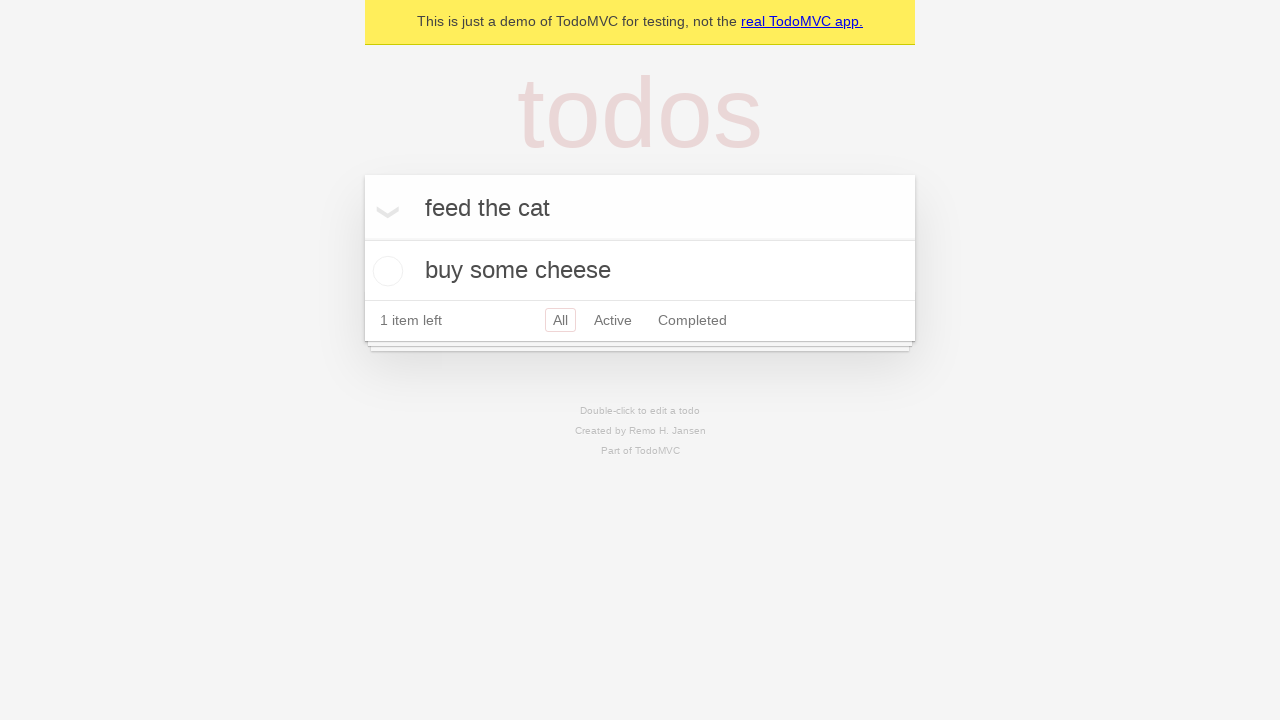

Pressed Enter to add second todo item on internal:attr=[placeholder="What needs to be done?"i]
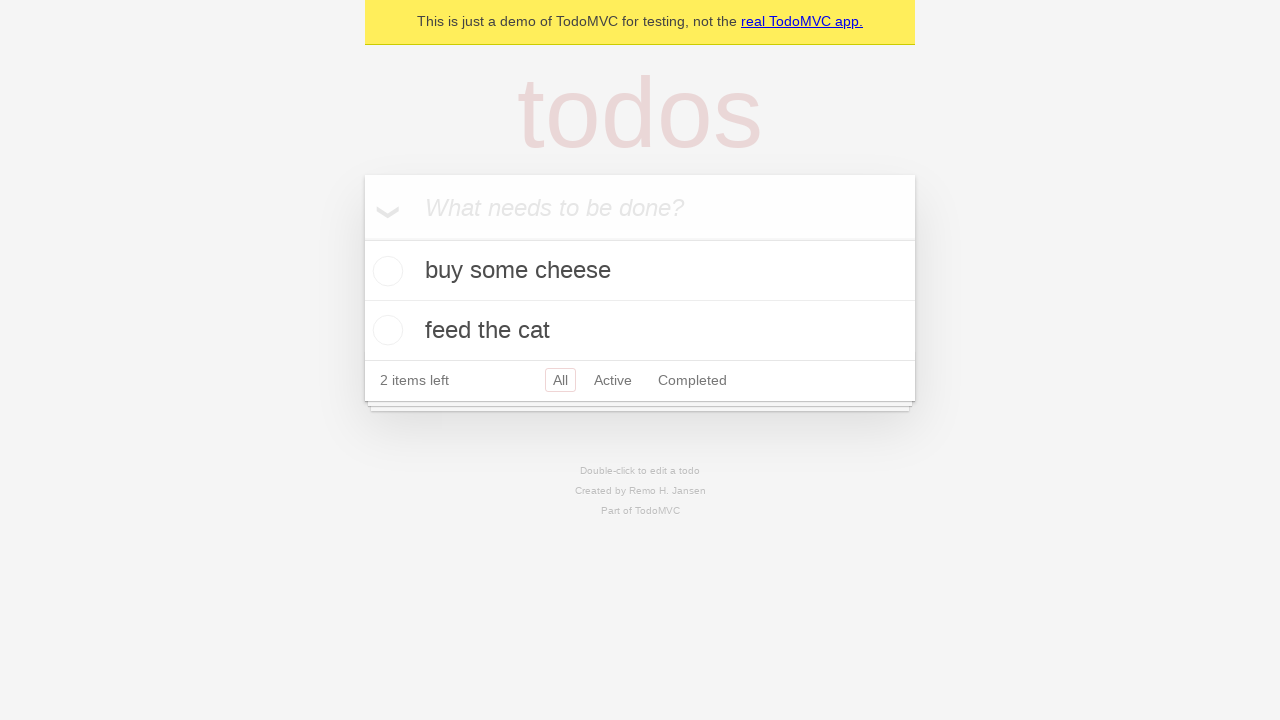

Checked the first todo item at (385, 271) on [data-testid='todo-item'] >> nth=0 >> internal:role=checkbox
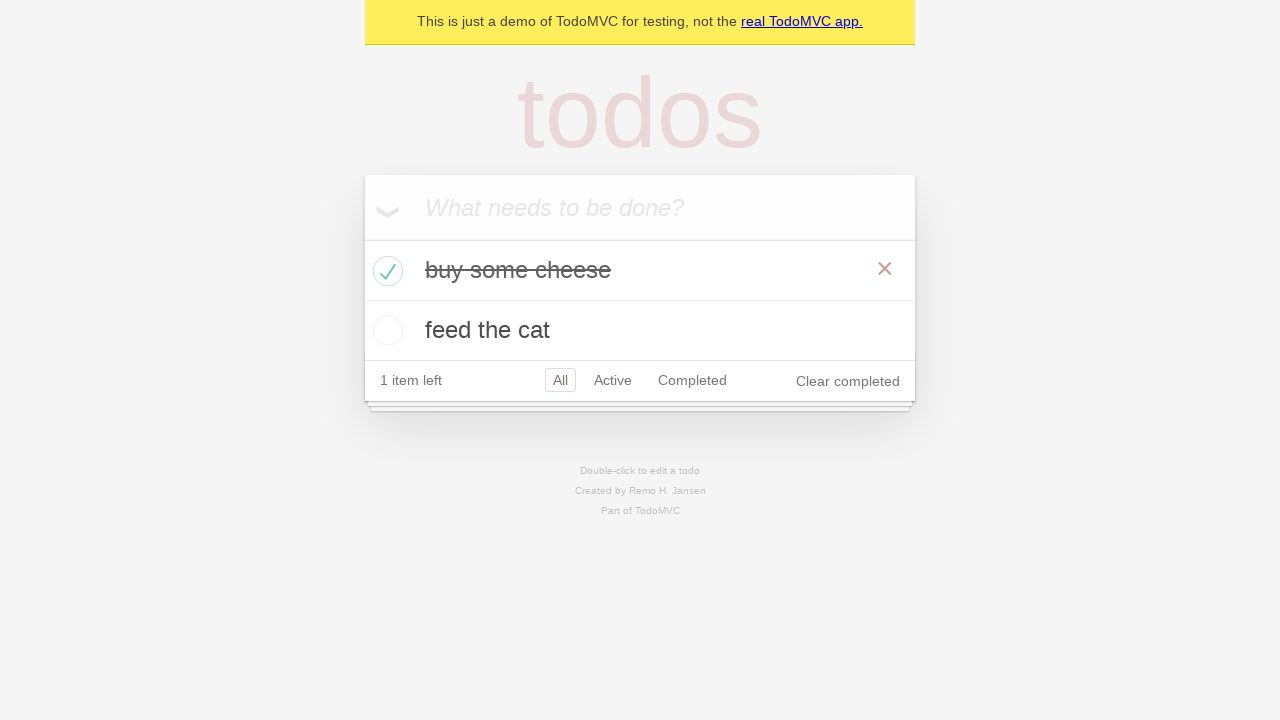

Reloaded the page to test data persistence
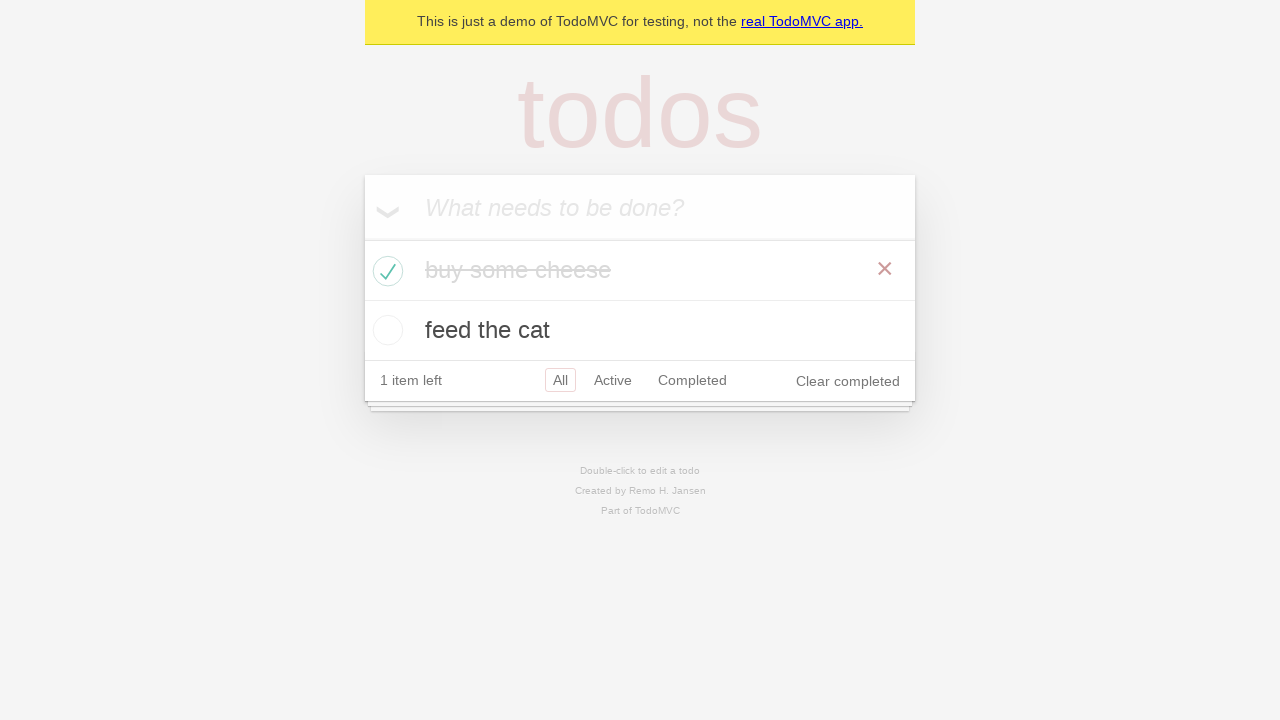

Todo items loaded after page reload - data persisted
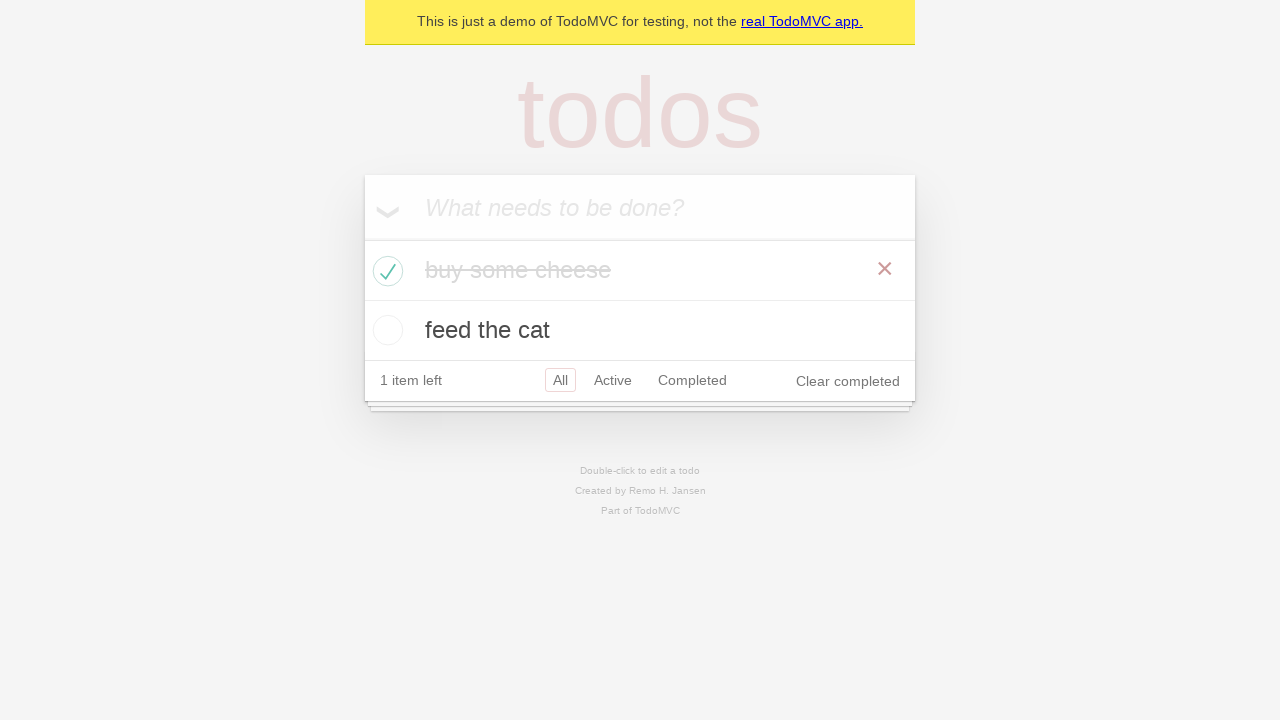

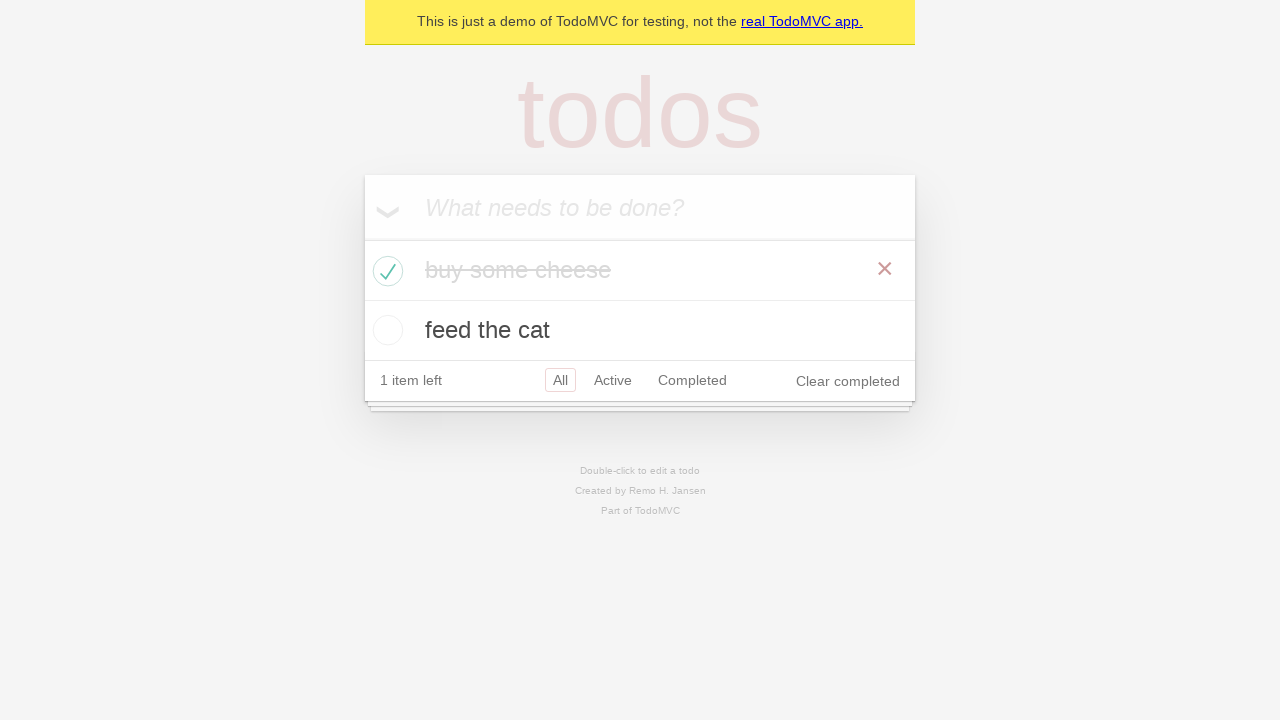